Opens the OrangeHRM demo site and verifies the page loads successfully by waiting for it to be ready.

Starting URL: https://opensource-demo.orangehrmlive.com/

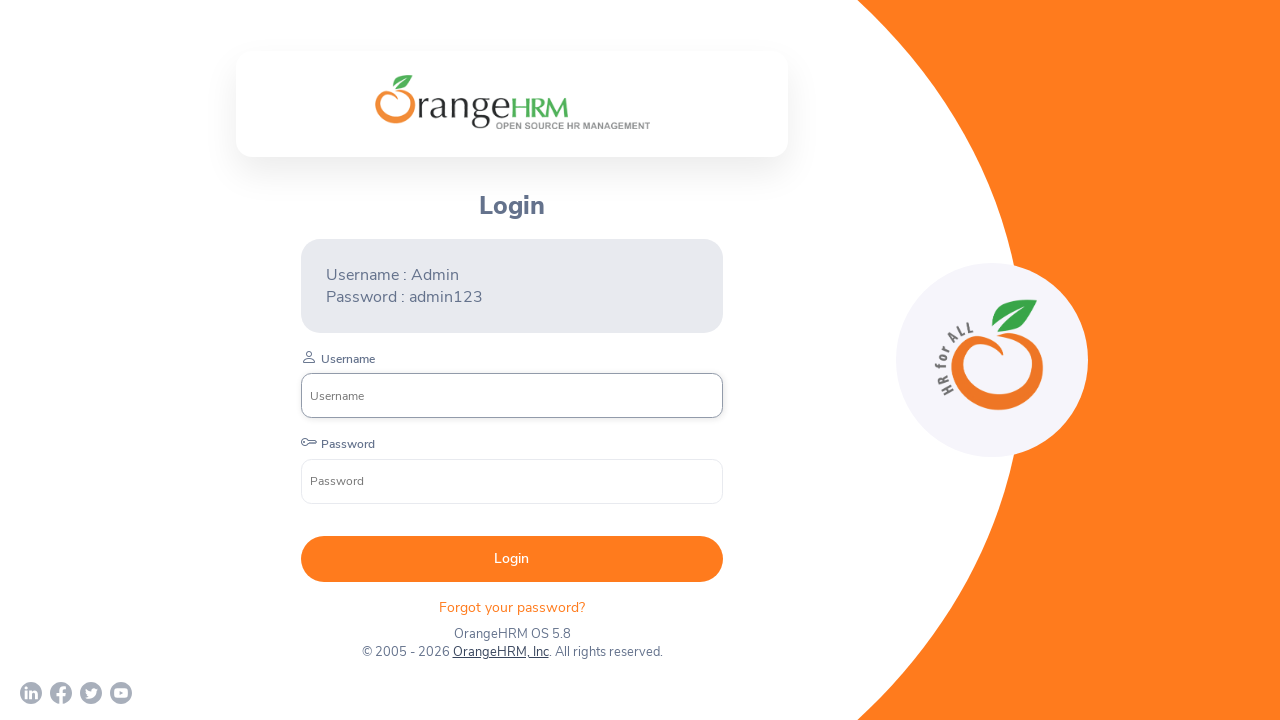

Waited for page to reach networkidle state
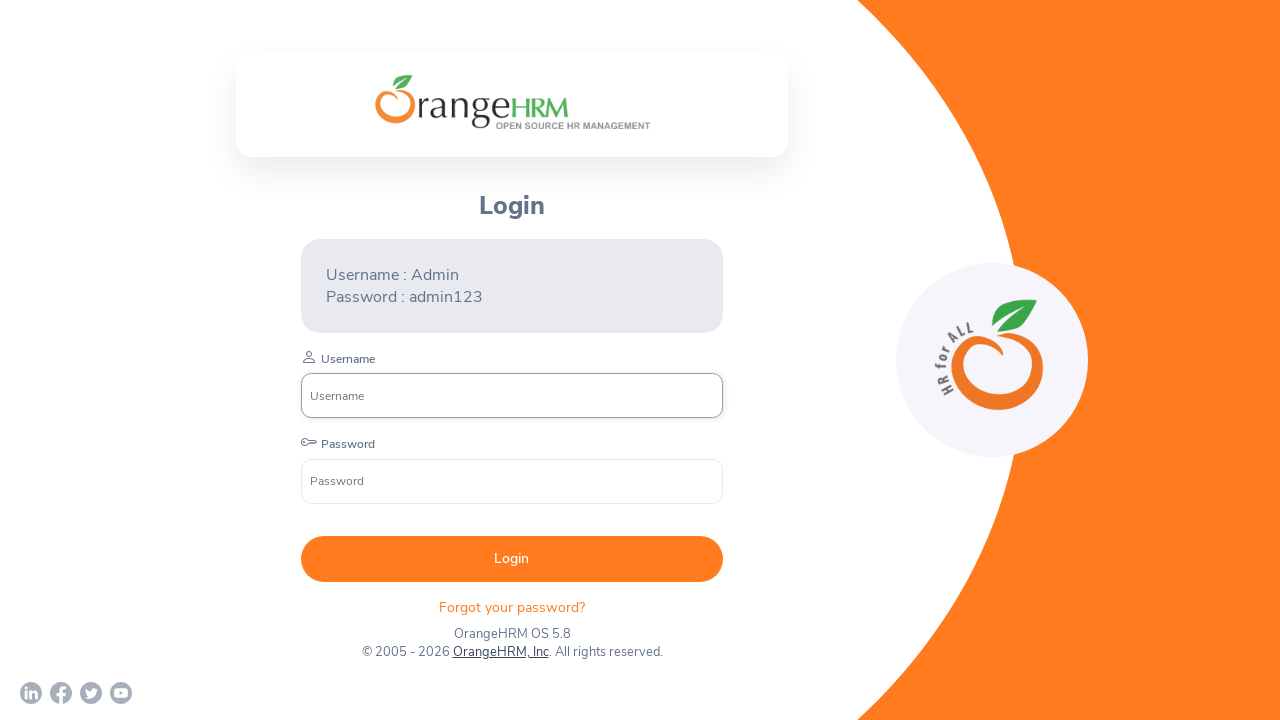

Username input field is visible on OrangeHRM login page
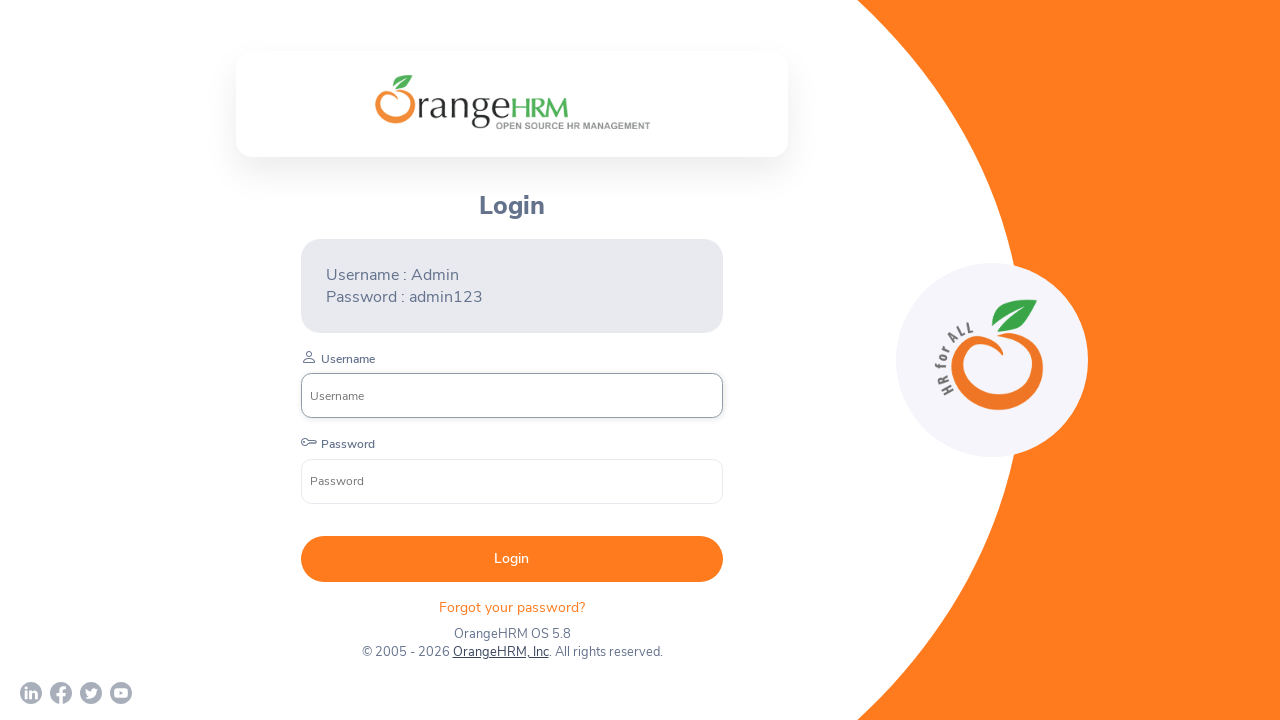

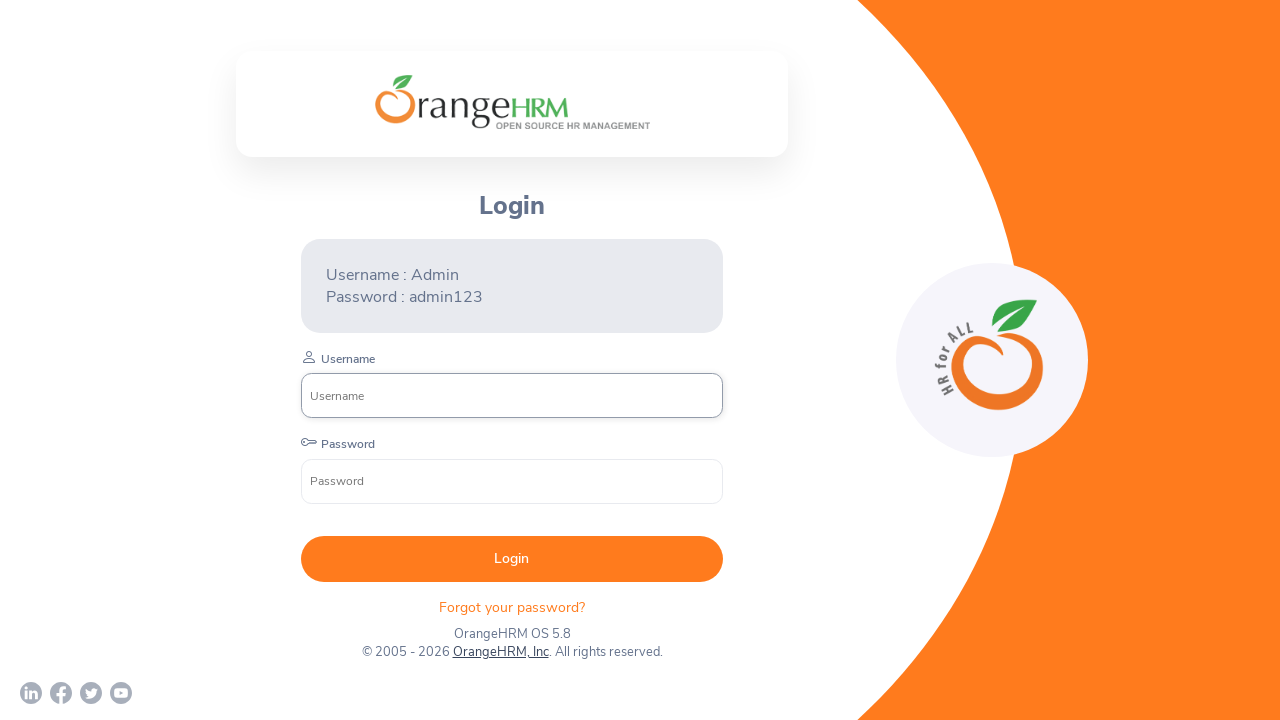